Clicks on each link in a link list section of the page, navigates to the linked page, then navigates back to continue with the remaining links

Starting URL: https://omayo.blogspot.com/

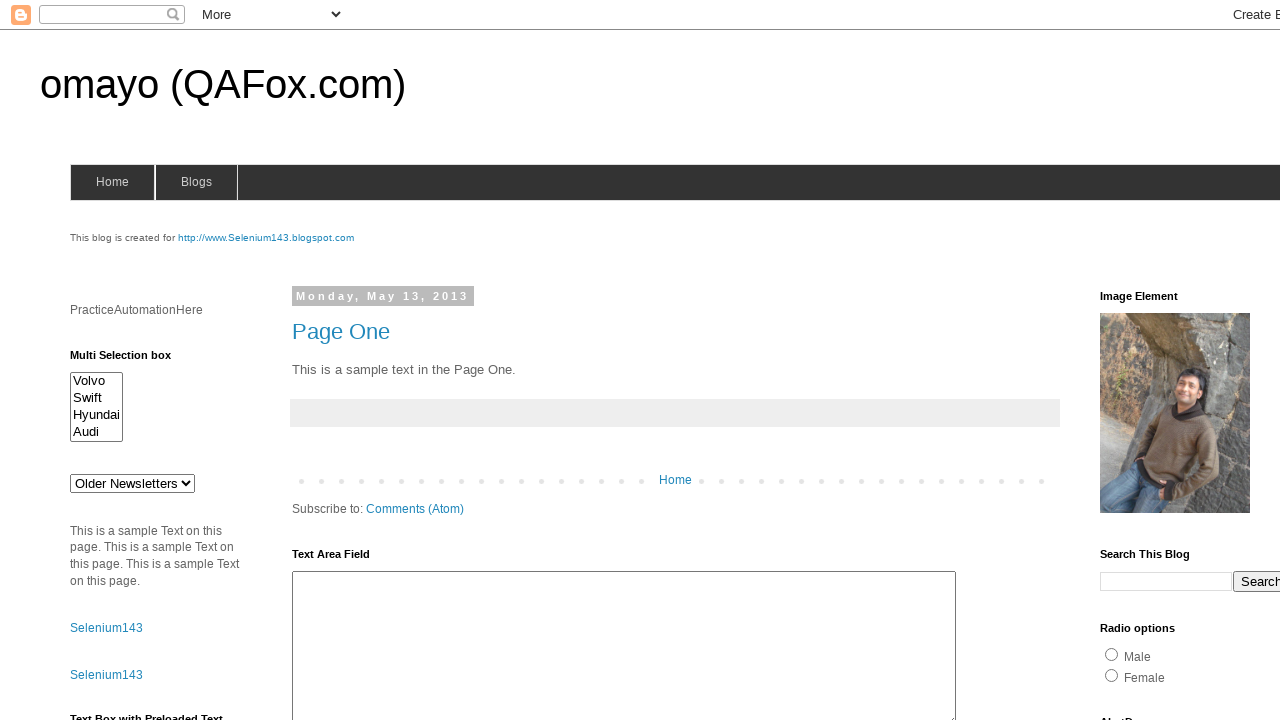

Located all links in LinkList1 section
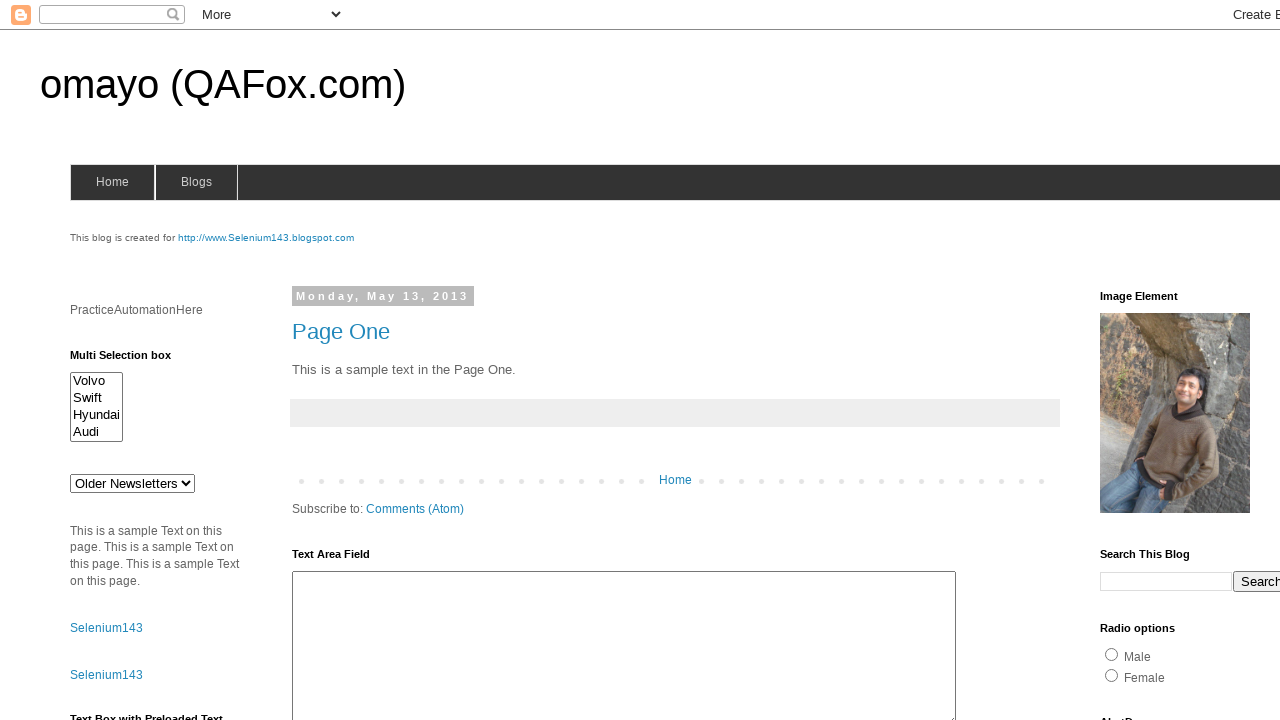

Re-fetched links to avoid stale element issues (iteration 1)
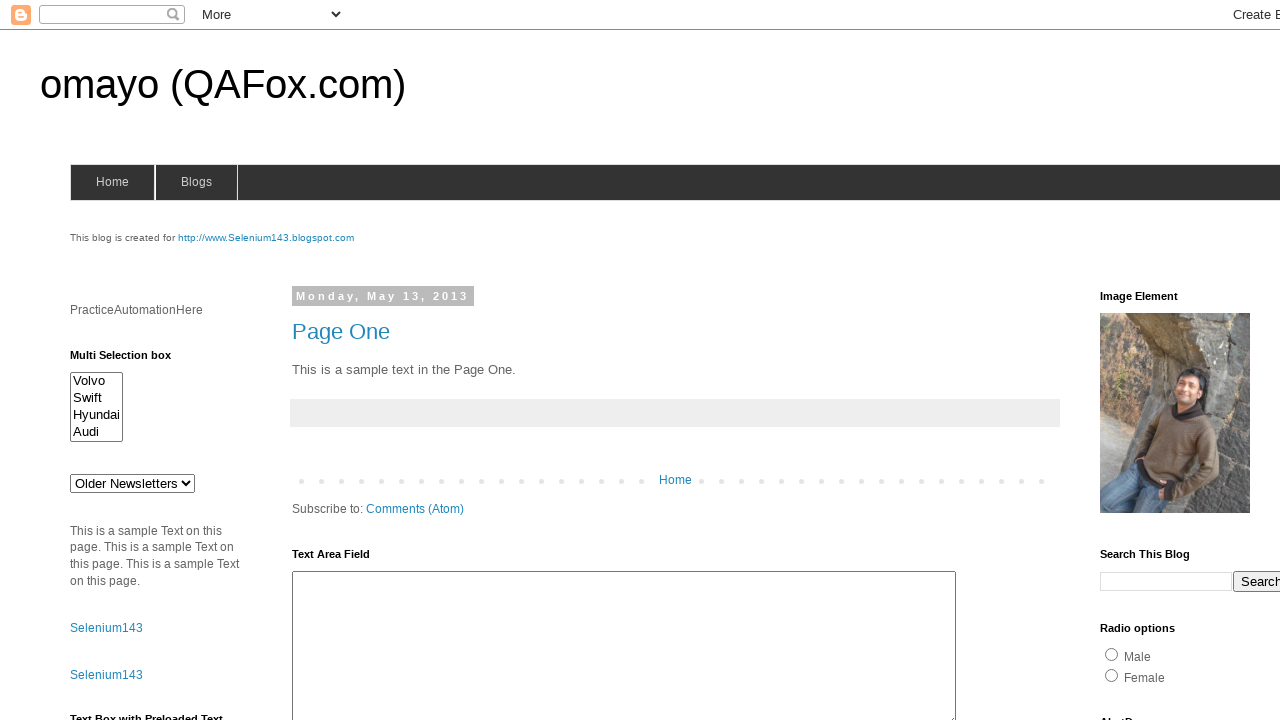

Retrieved href attribute for link 1: http://compendiumdev.co.uk/selenium/basic_web_page.html
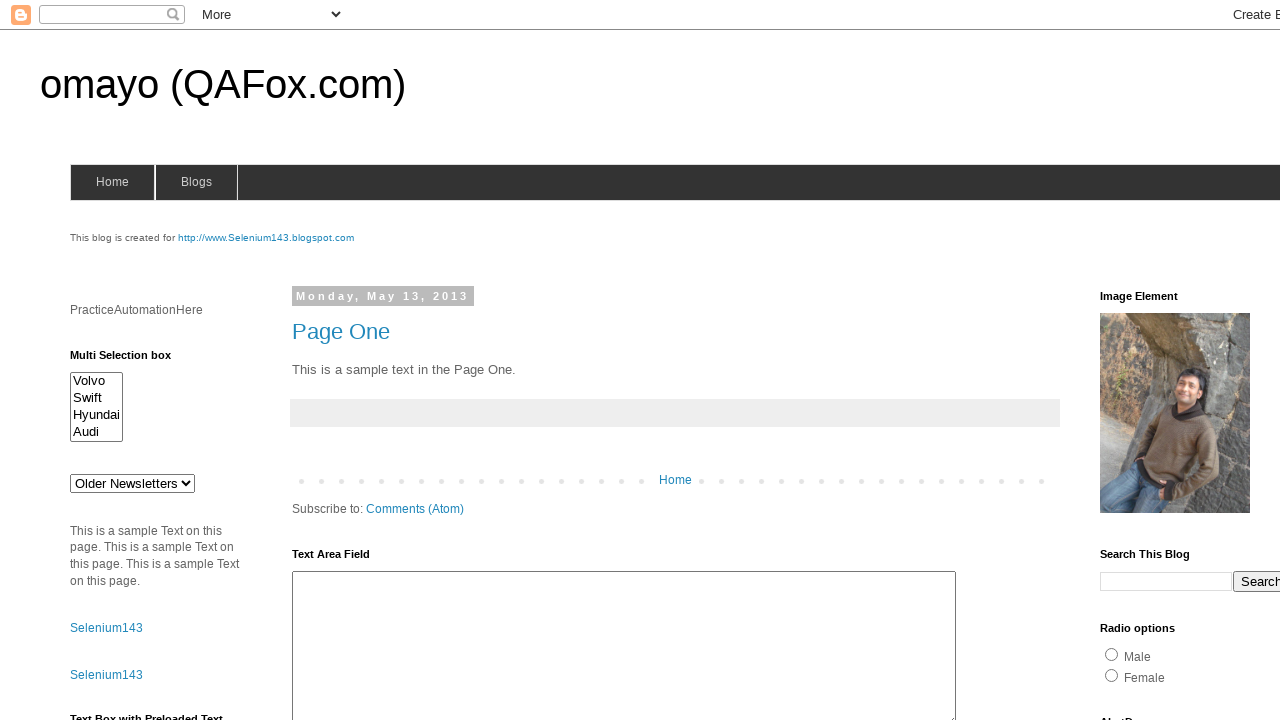

Retrieved text content for link 1: compendiumdev
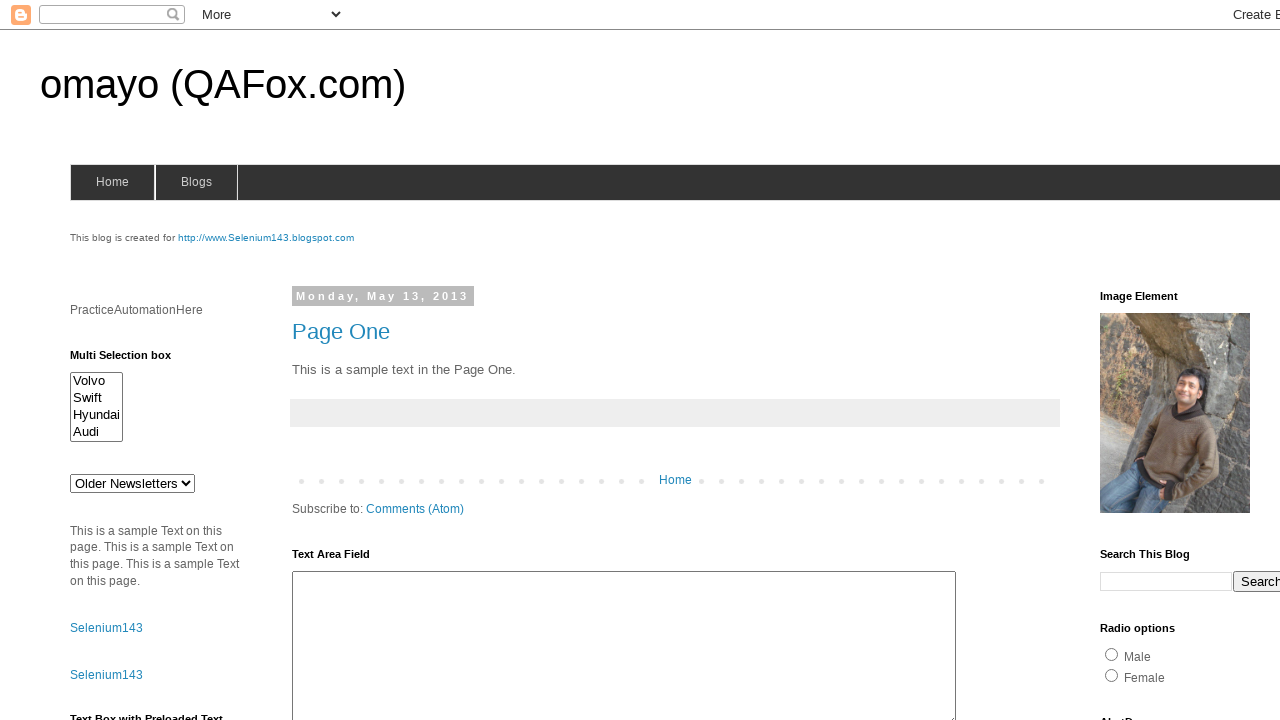

Clicked link 1: compendiumdev at (1160, 360) on xpath=//div[@id='LinkList1']/div/ul/li/a >> nth=0
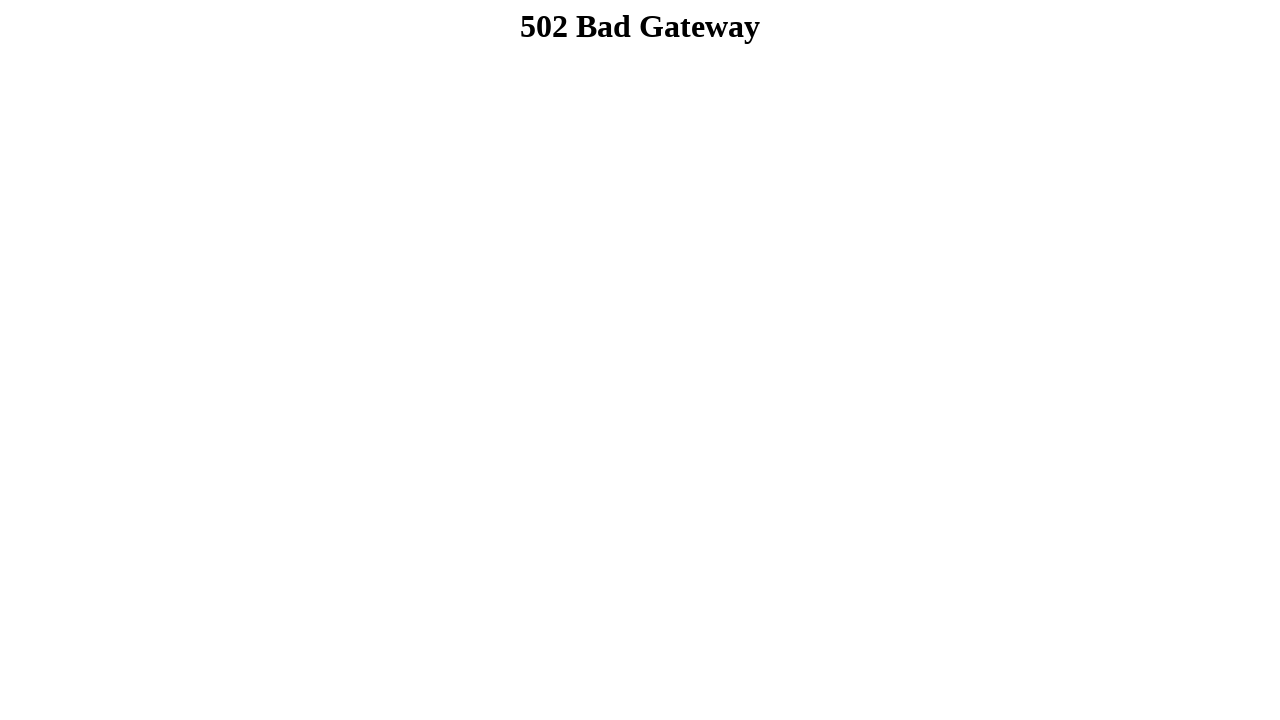

Waited for page load to complete after clicking link 1
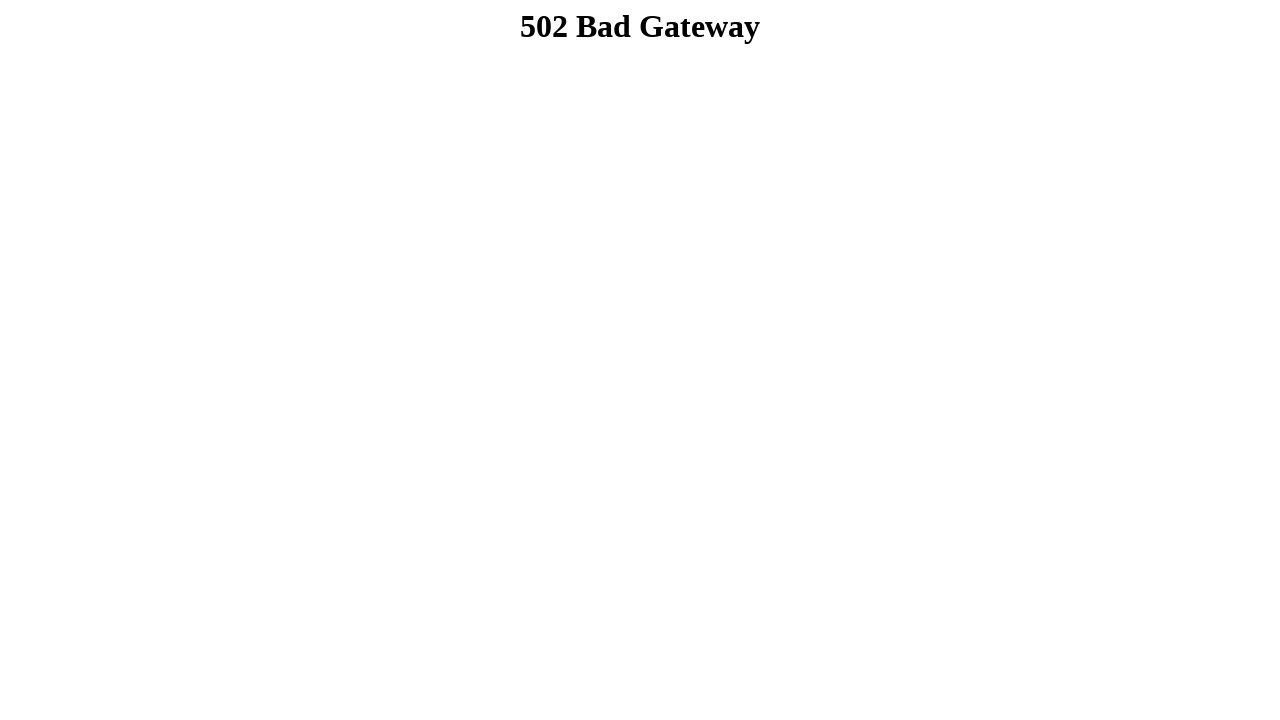

Navigated back to LinkList1 page after link 1
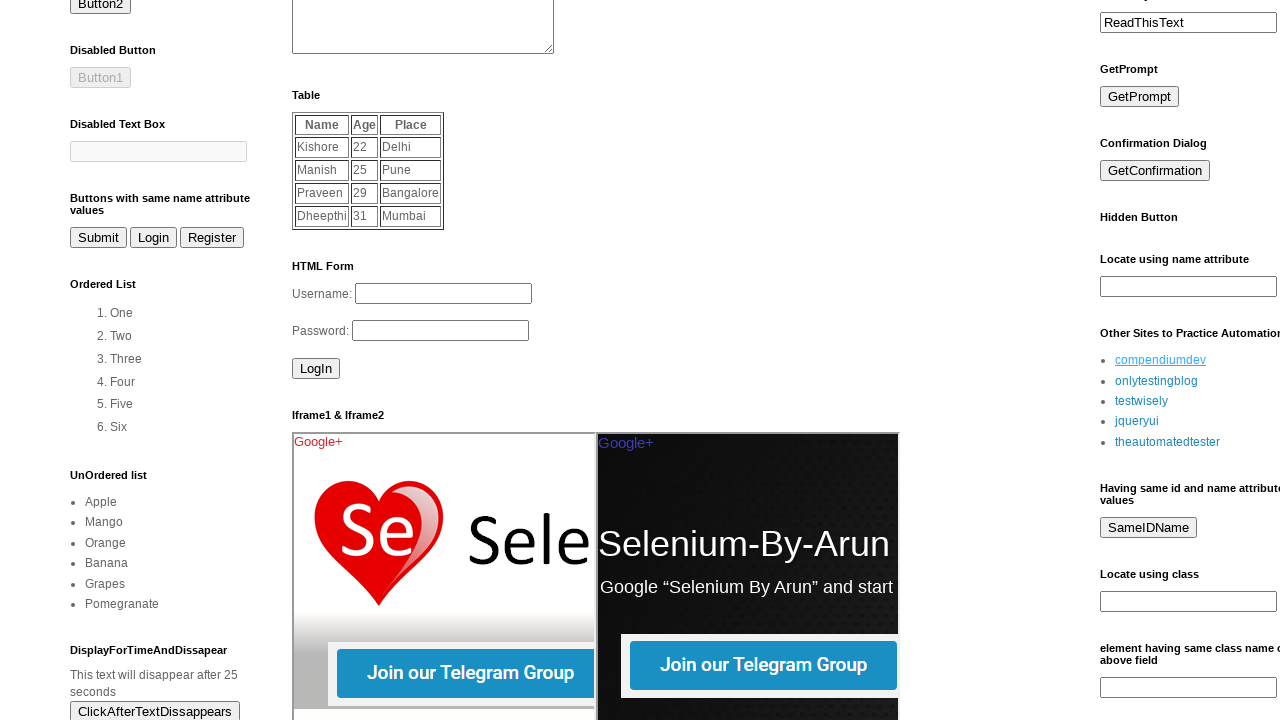

Waited for page load to complete after navigating back from link 1
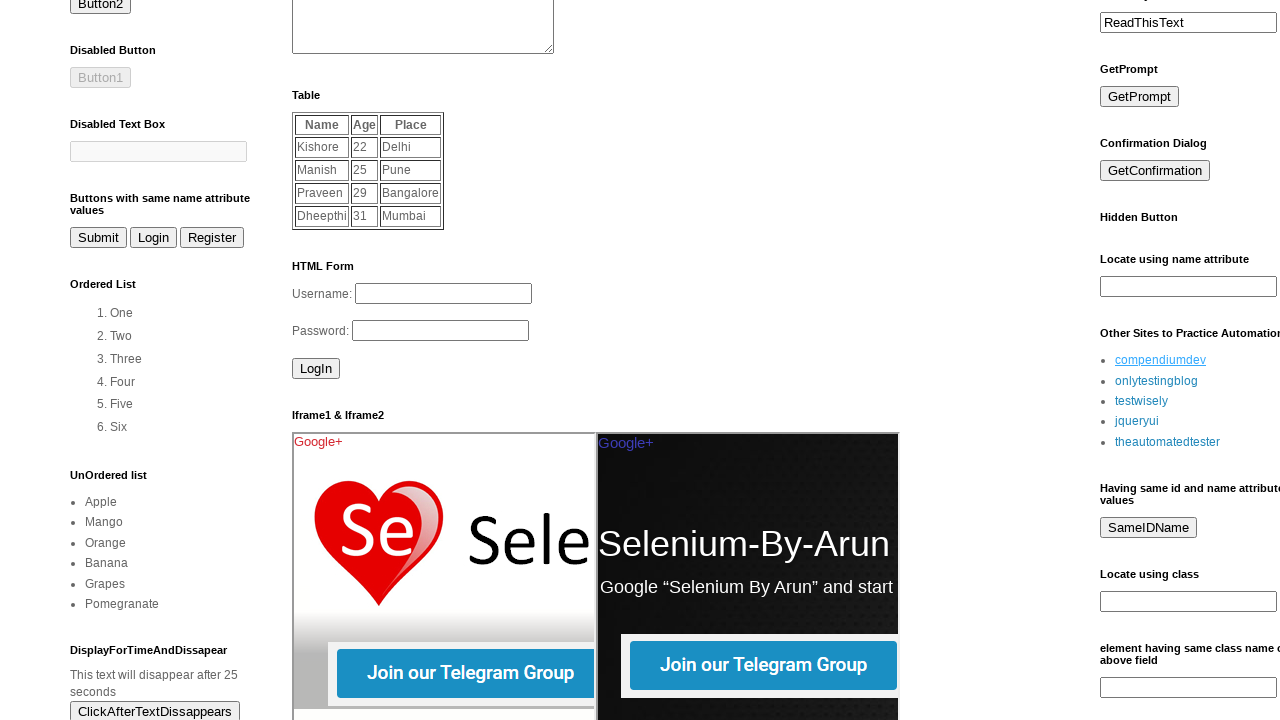

Re-fetched links to avoid stale element issues (iteration 2)
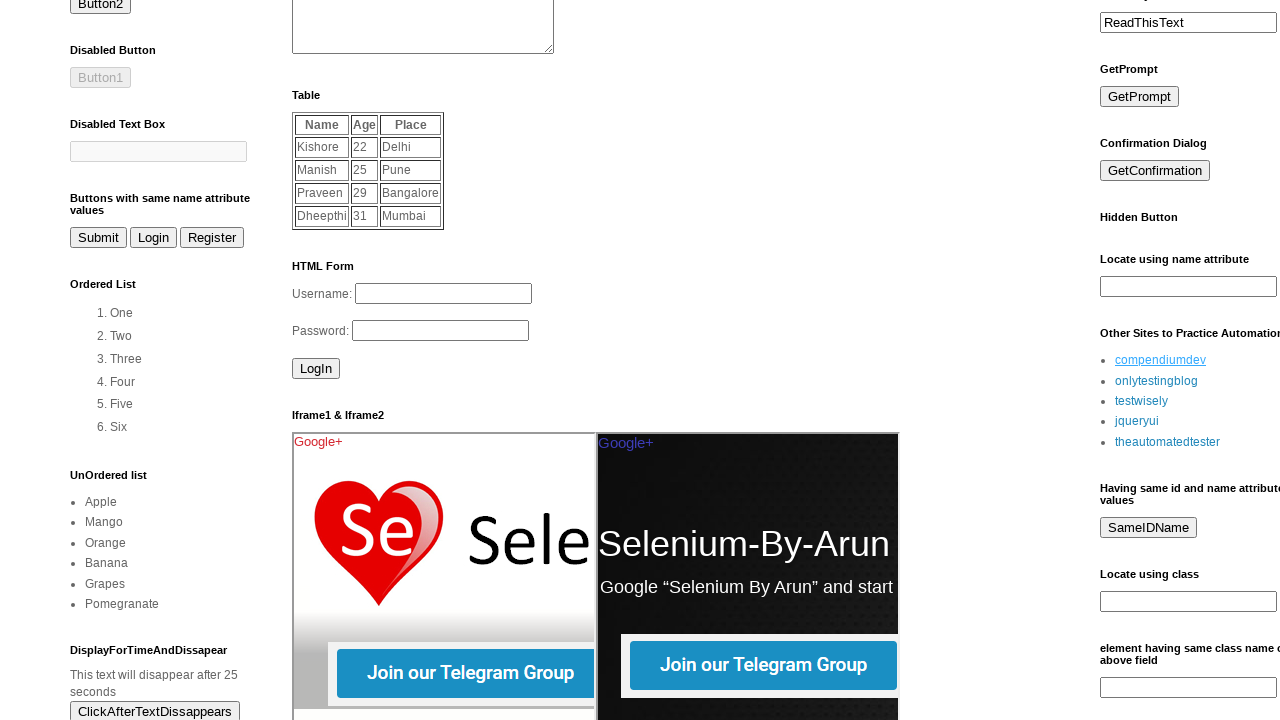

Retrieved href attribute for link 2: http://only-testing-blog.blogspot.in/2014/01/textbox.html
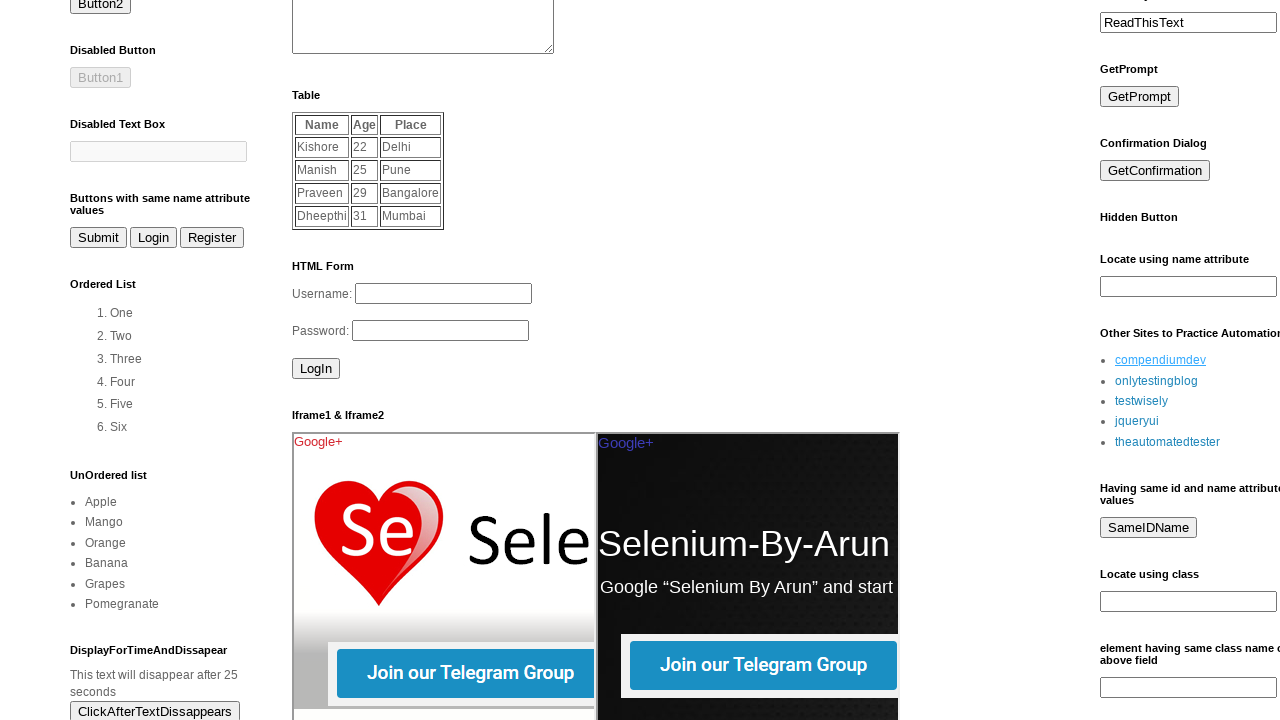

Retrieved text content for link 2: onlytestingblog
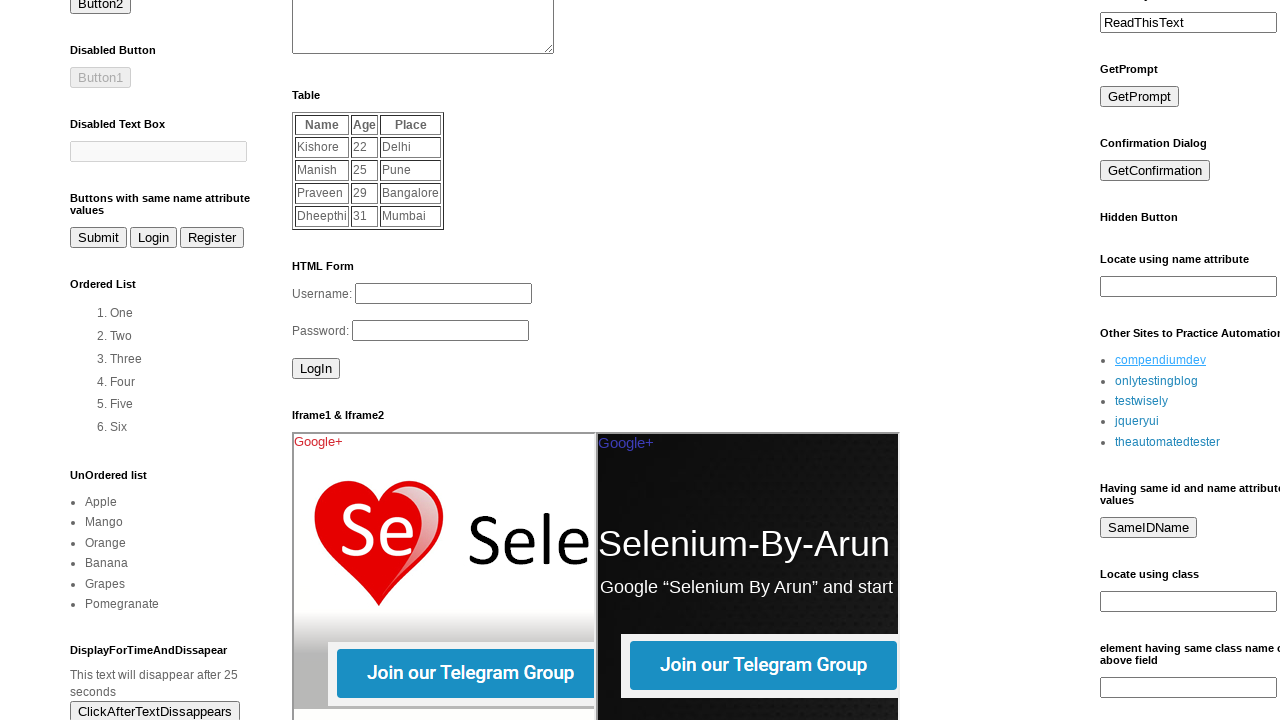

Clicked link 2: onlytestingblog at (1156, 381) on xpath=//div[@id='LinkList1']/div/ul/li/a >> nth=1
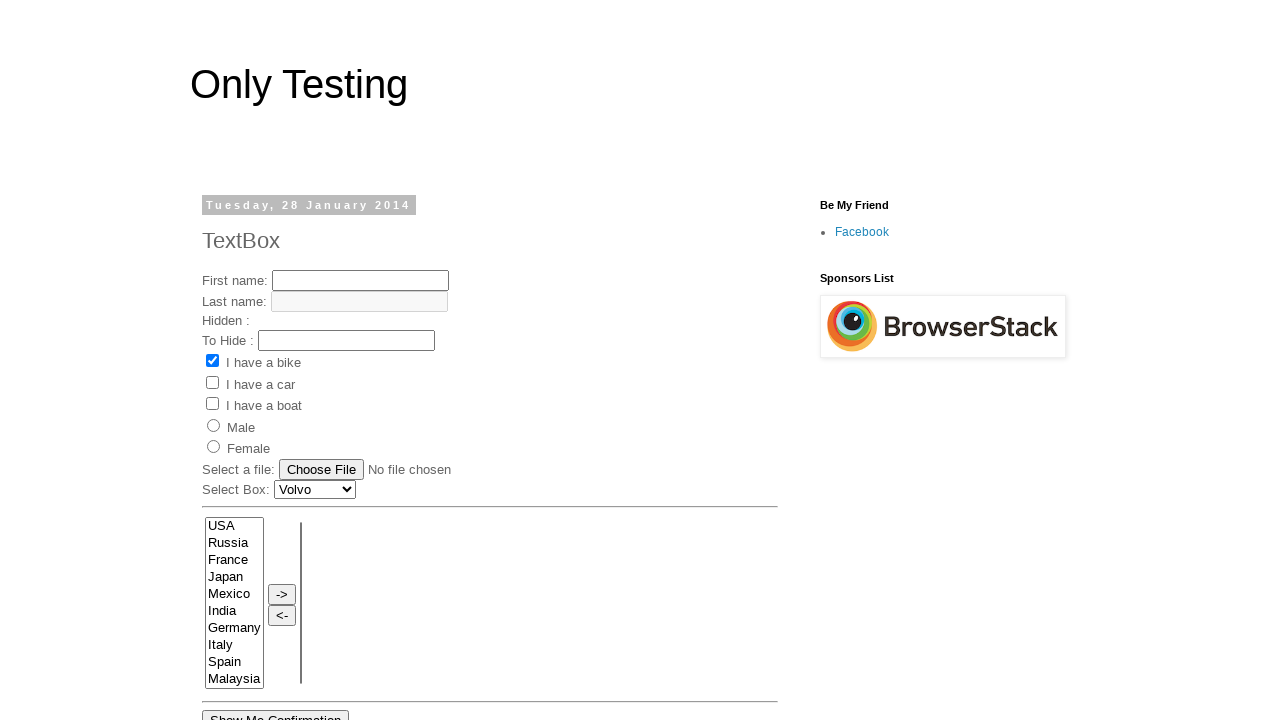

Waited for page load to complete after clicking link 2
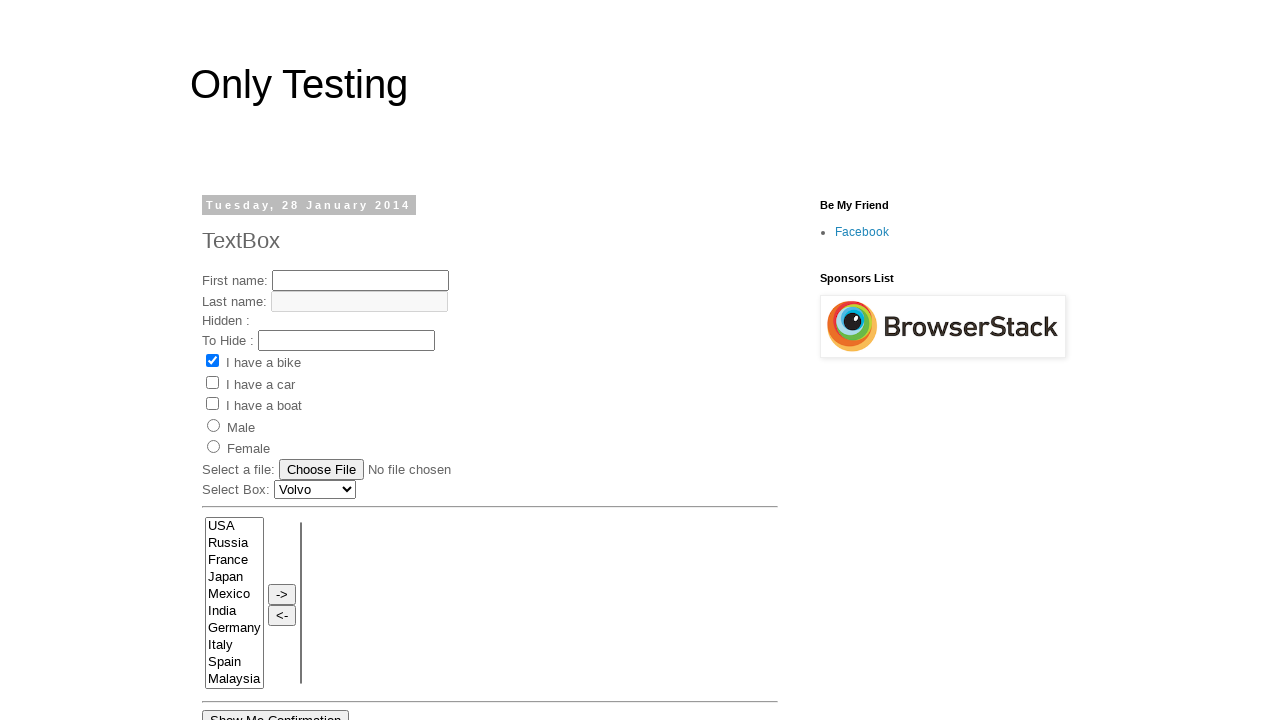

Navigated back to LinkList1 page after link 2
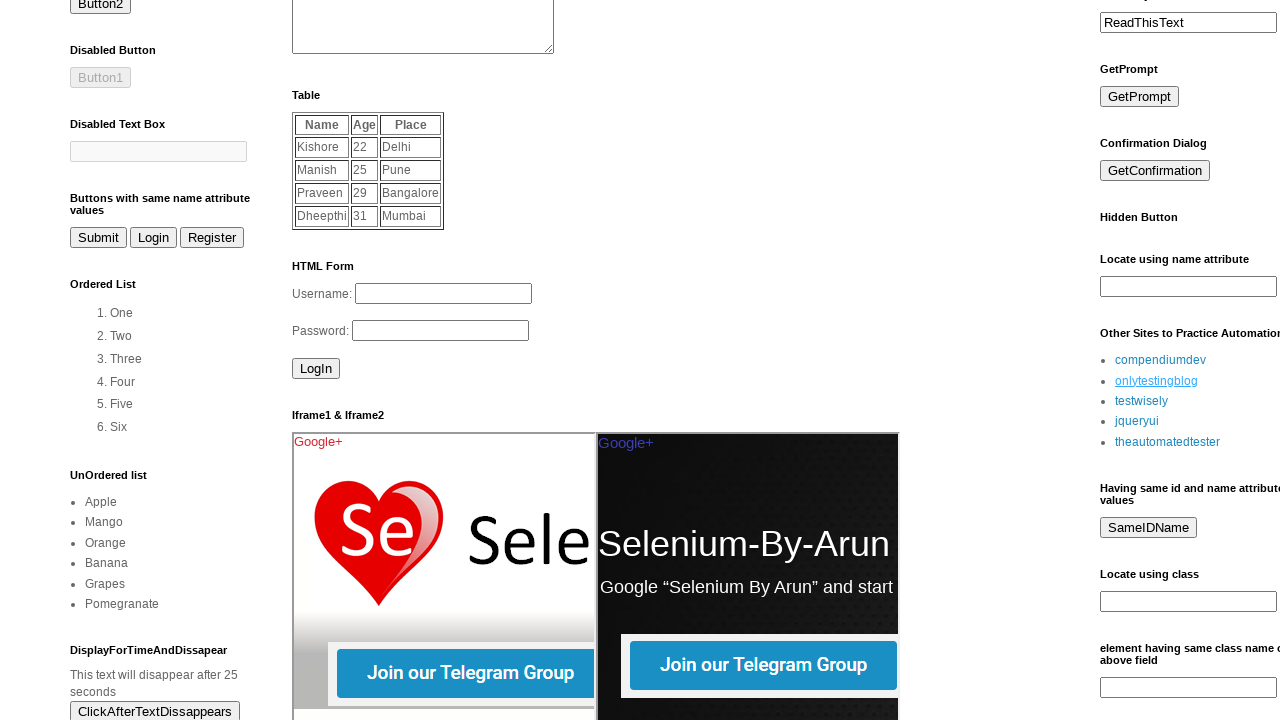

Waited for page load to complete after navigating back from link 2
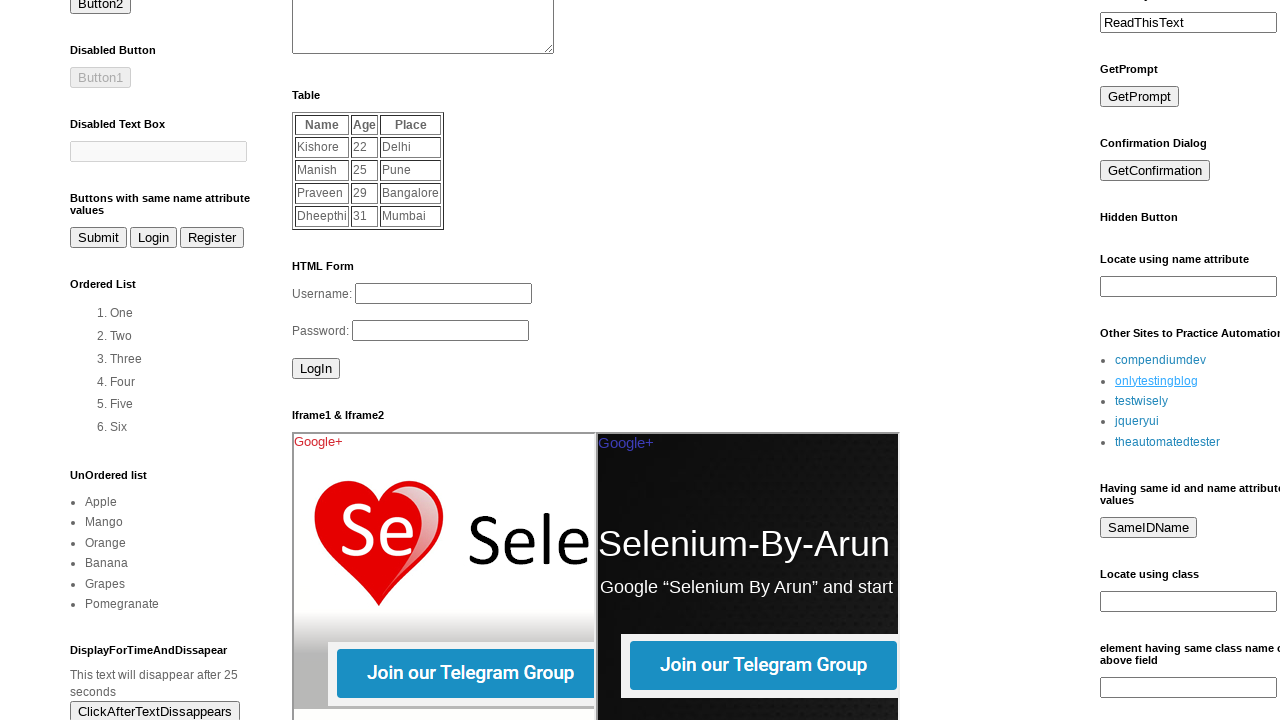

Re-fetched links to avoid stale element issues (iteration 3)
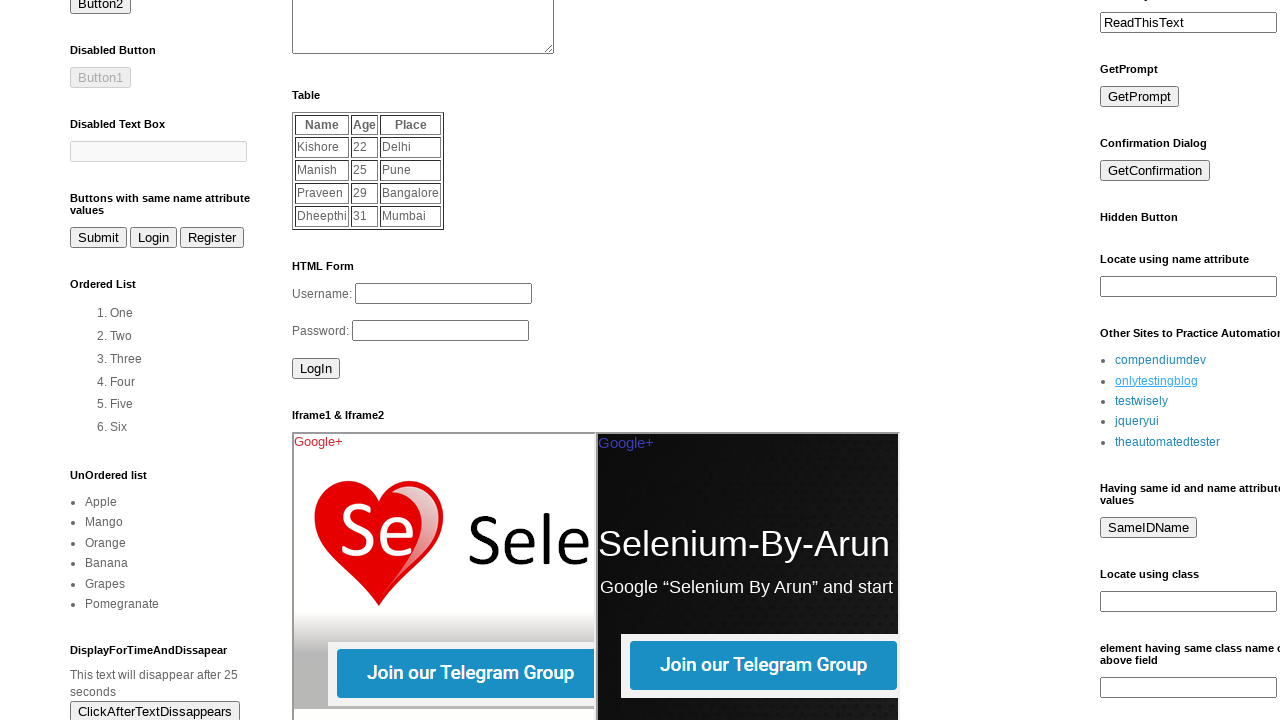

Retrieved href attribute for link 3: http://testwisely.com/demo
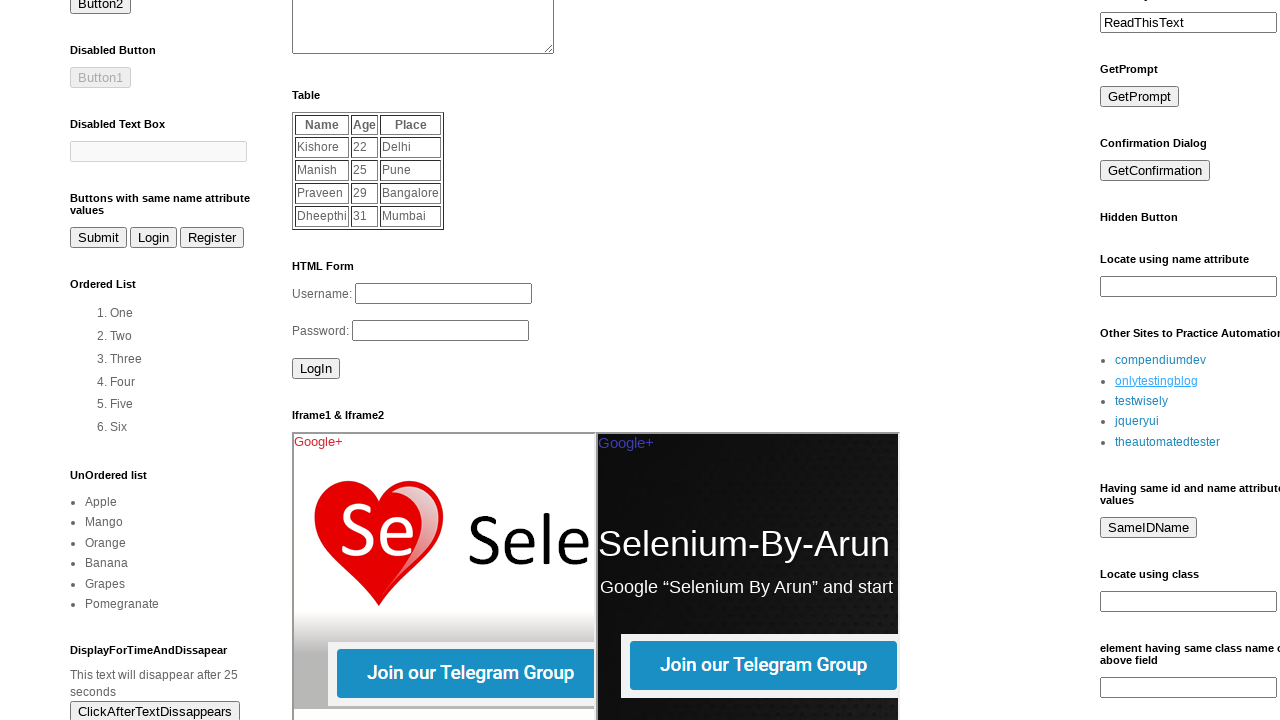

Retrieved text content for link 3: testwisely
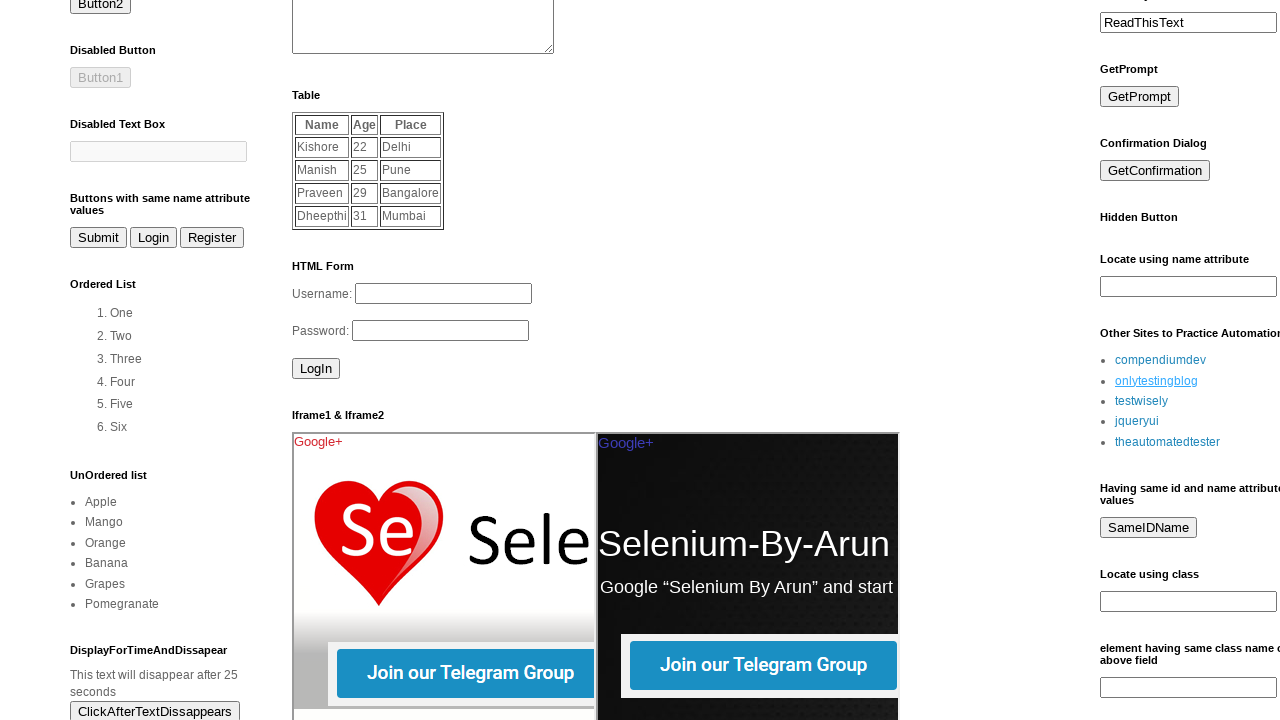

Clicked link 3: testwisely at (1142, 401) on xpath=//div[@id='LinkList1']/div/ul/li/a >> nth=2
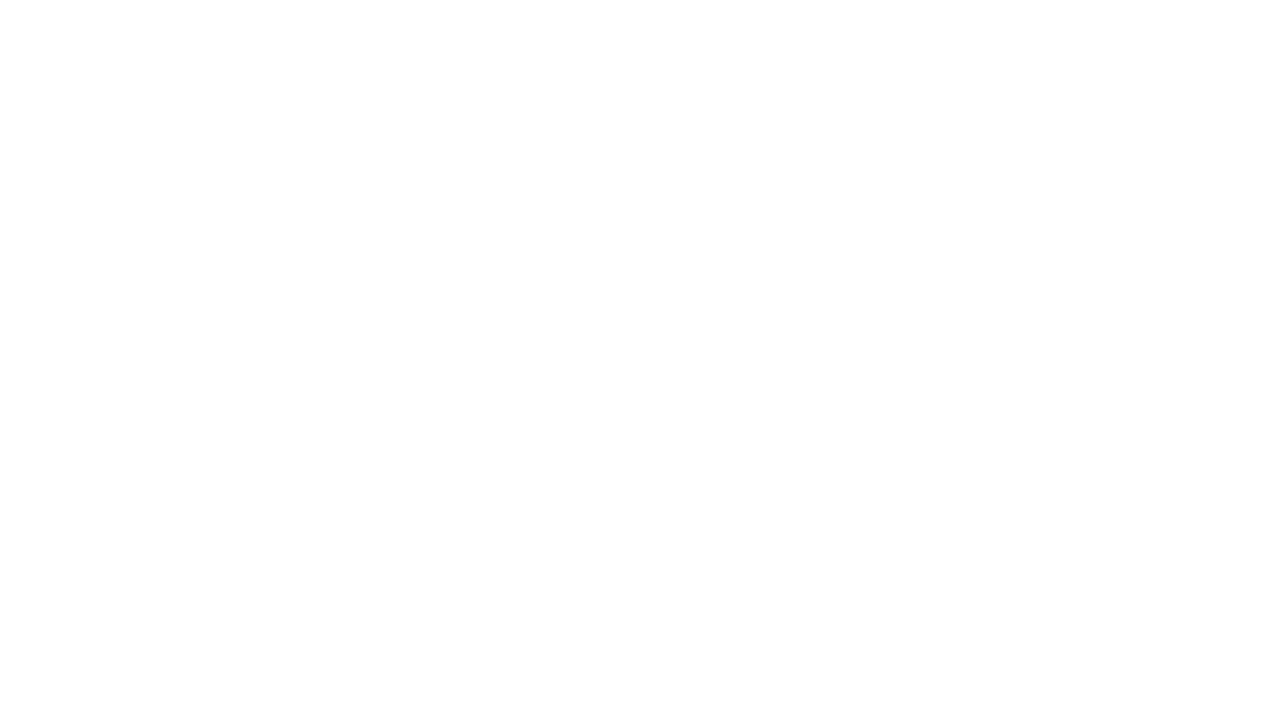

Waited for page load to complete after clicking link 3
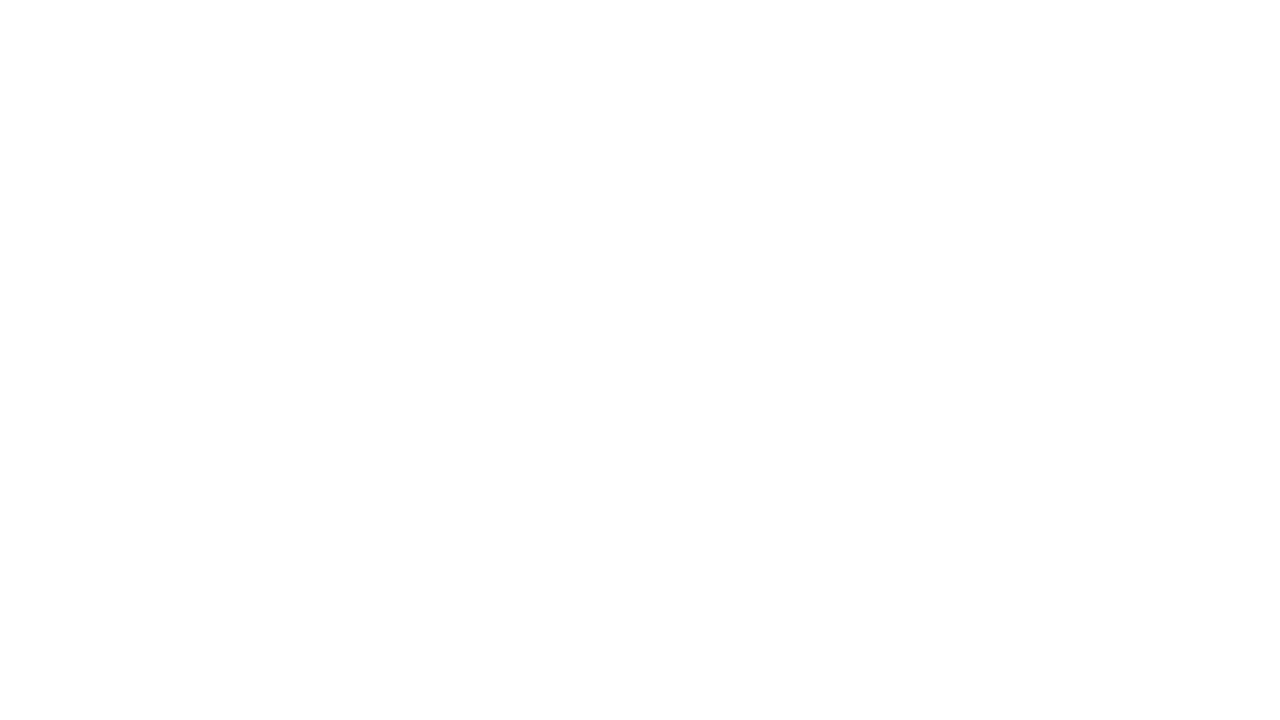

Navigated back to LinkList1 page after link 3
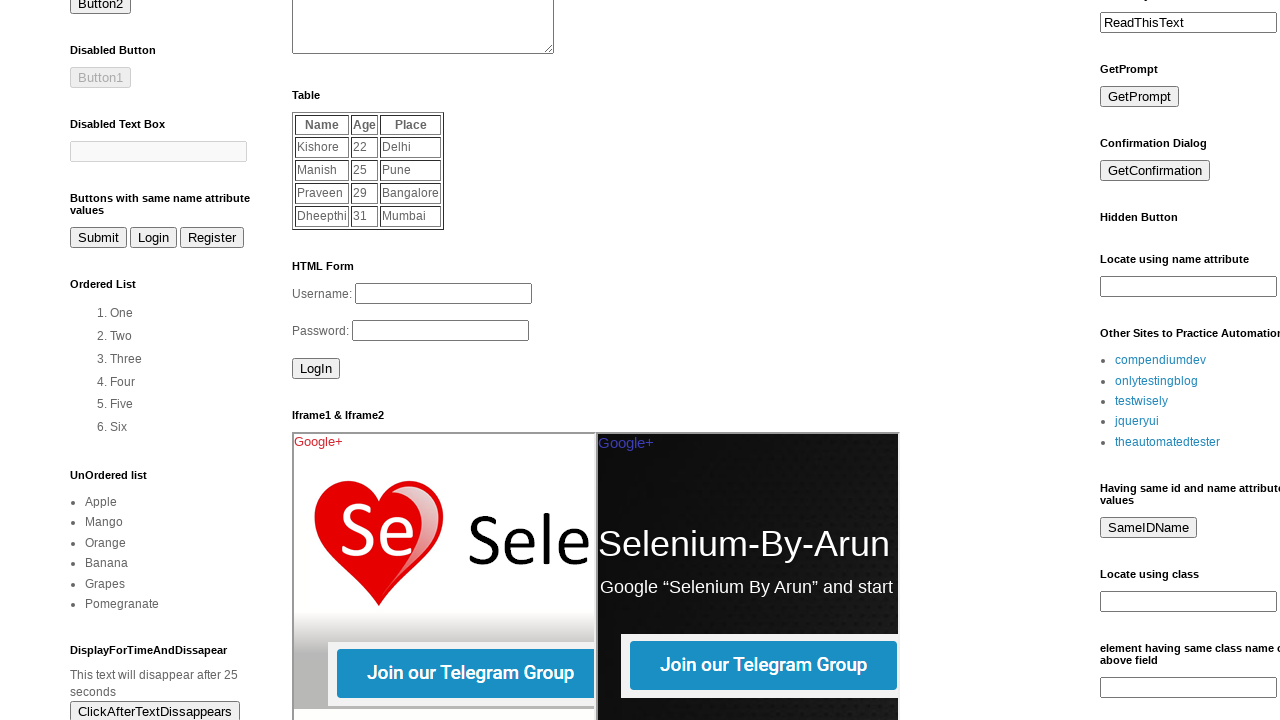

Waited for page load to complete after navigating back from link 3
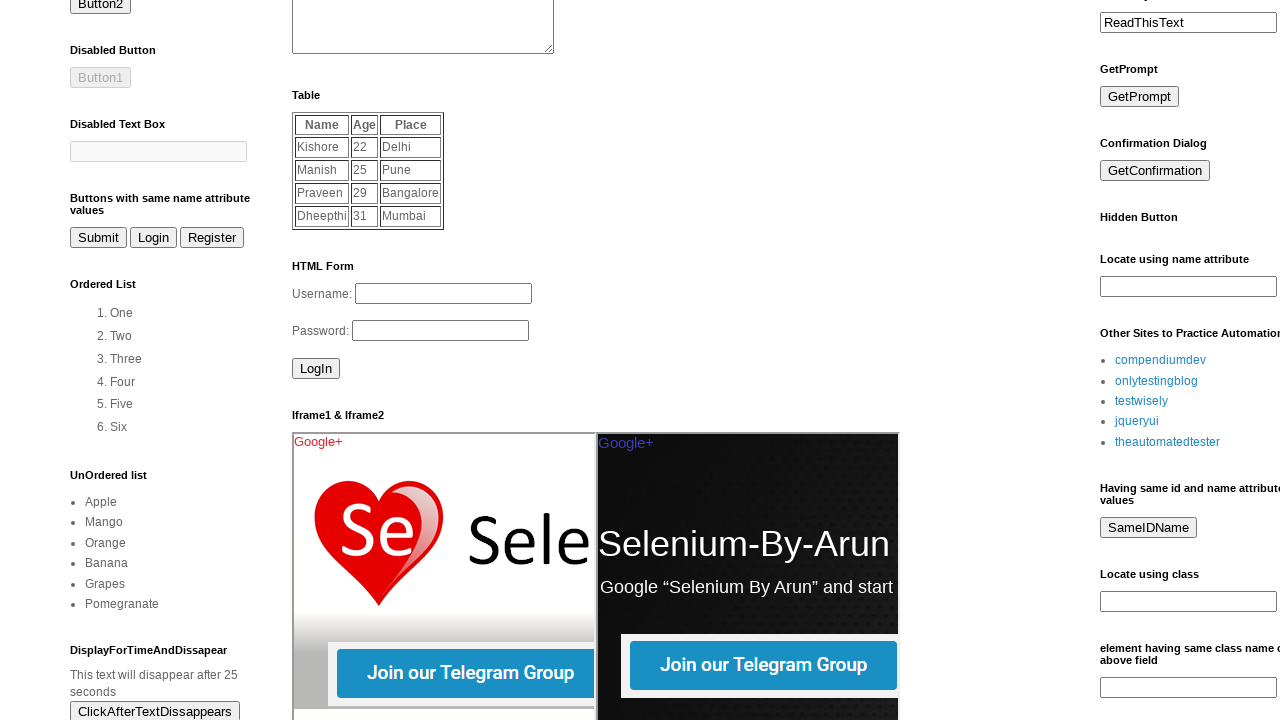

Re-fetched links to avoid stale element issues (iteration 4)
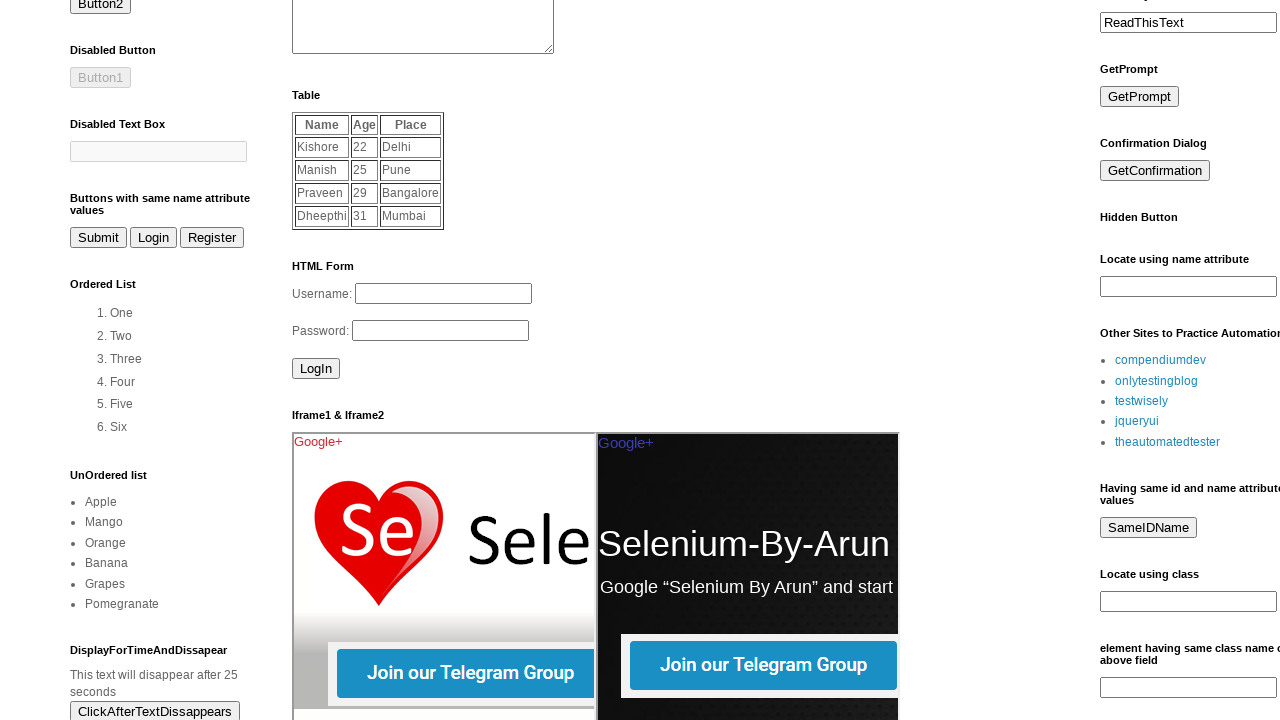

Retrieved href attribute for link 4: http://jqueryui.com/
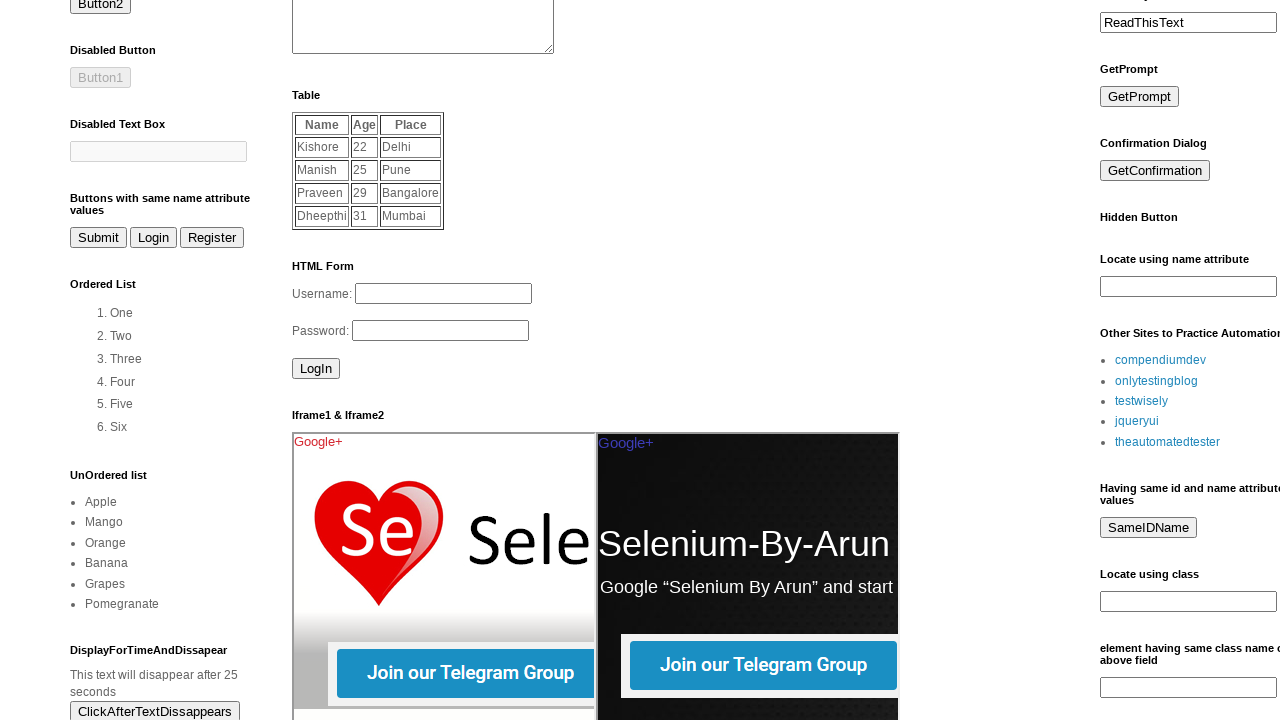

Retrieved text content for link 4: jqueryui
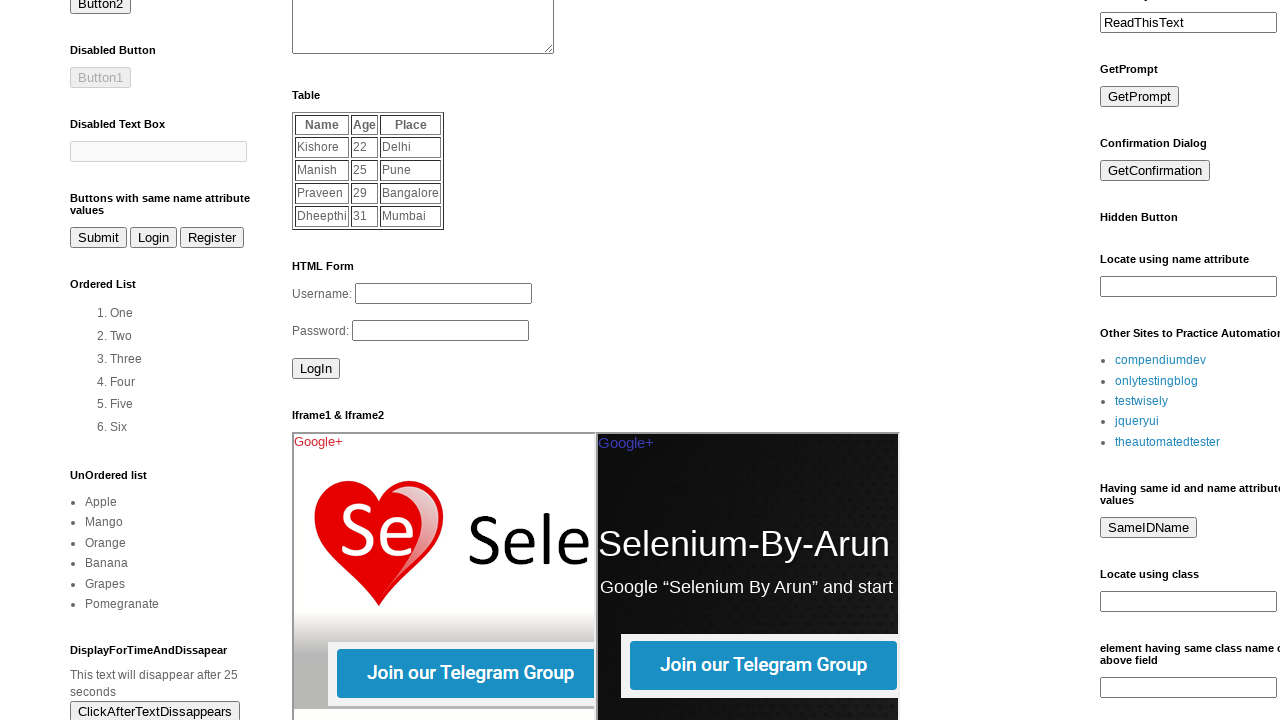

Clicked link 4: jqueryui at (1137, 421) on xpath=//div[@id='LinkList1']/div/ul/li/a >> nth=3
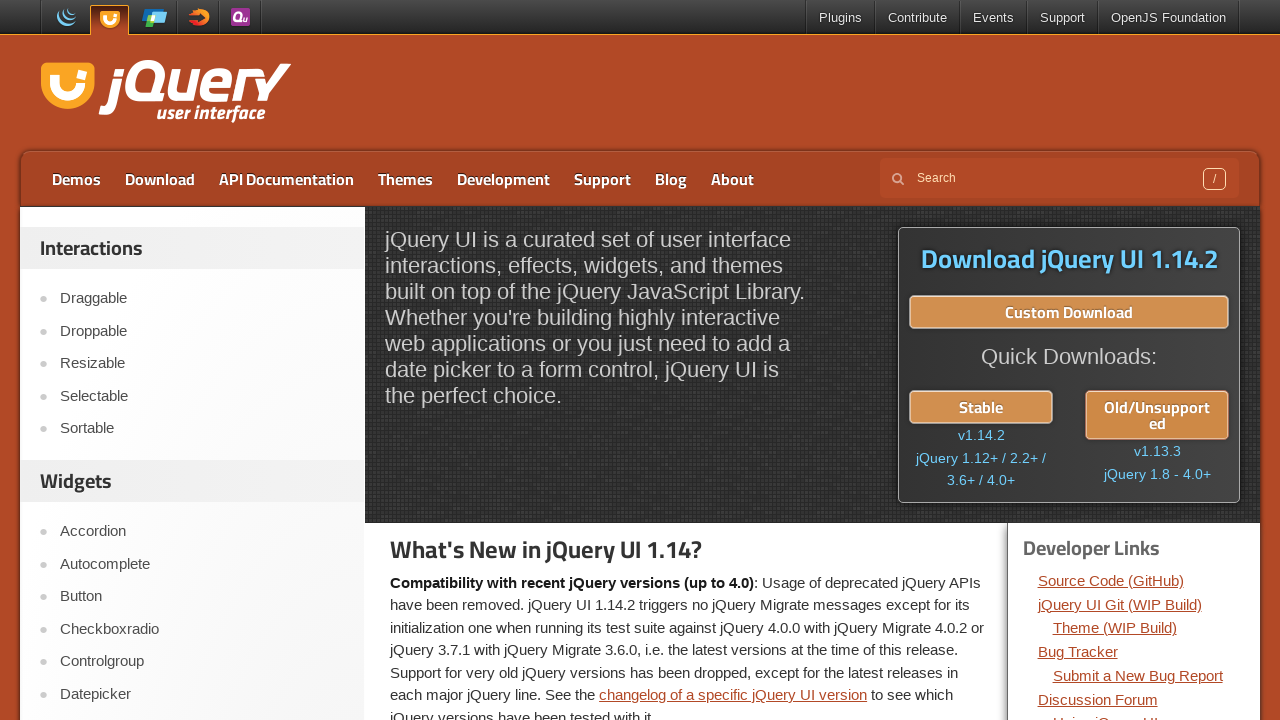

Waited for page load to complete after clicking link 4
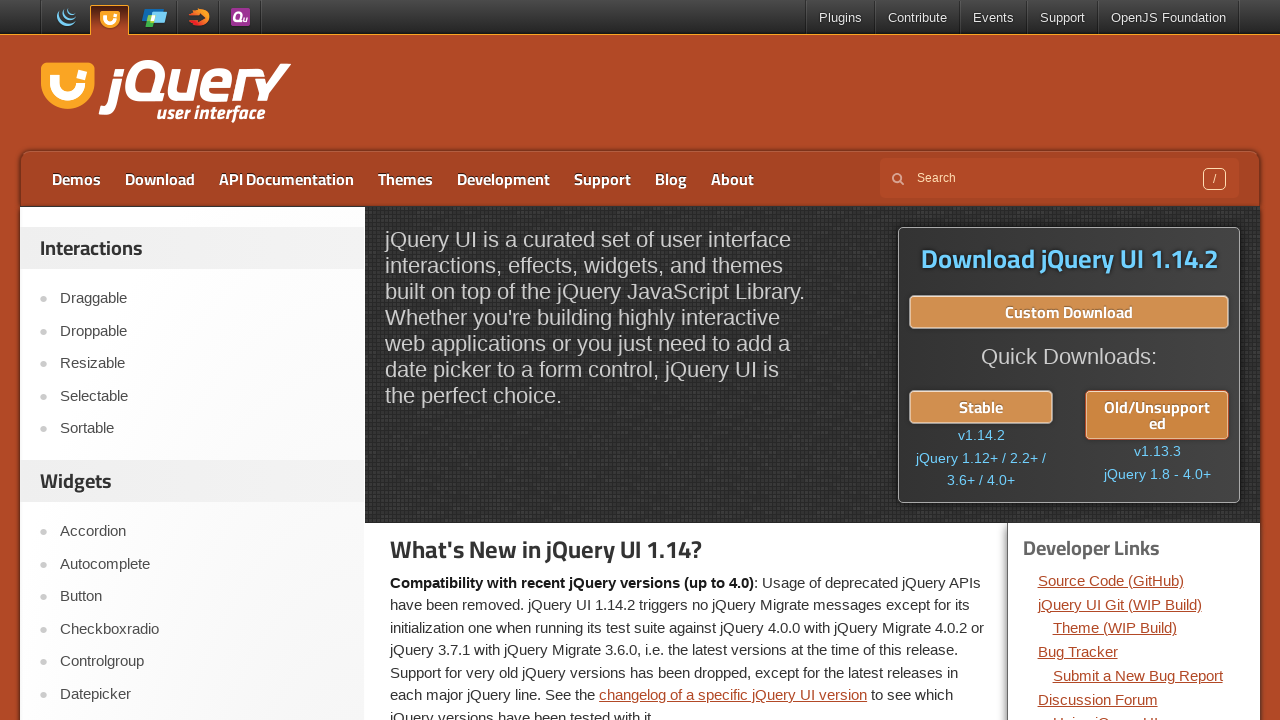

Navigated back to LinkList1 page after link 4
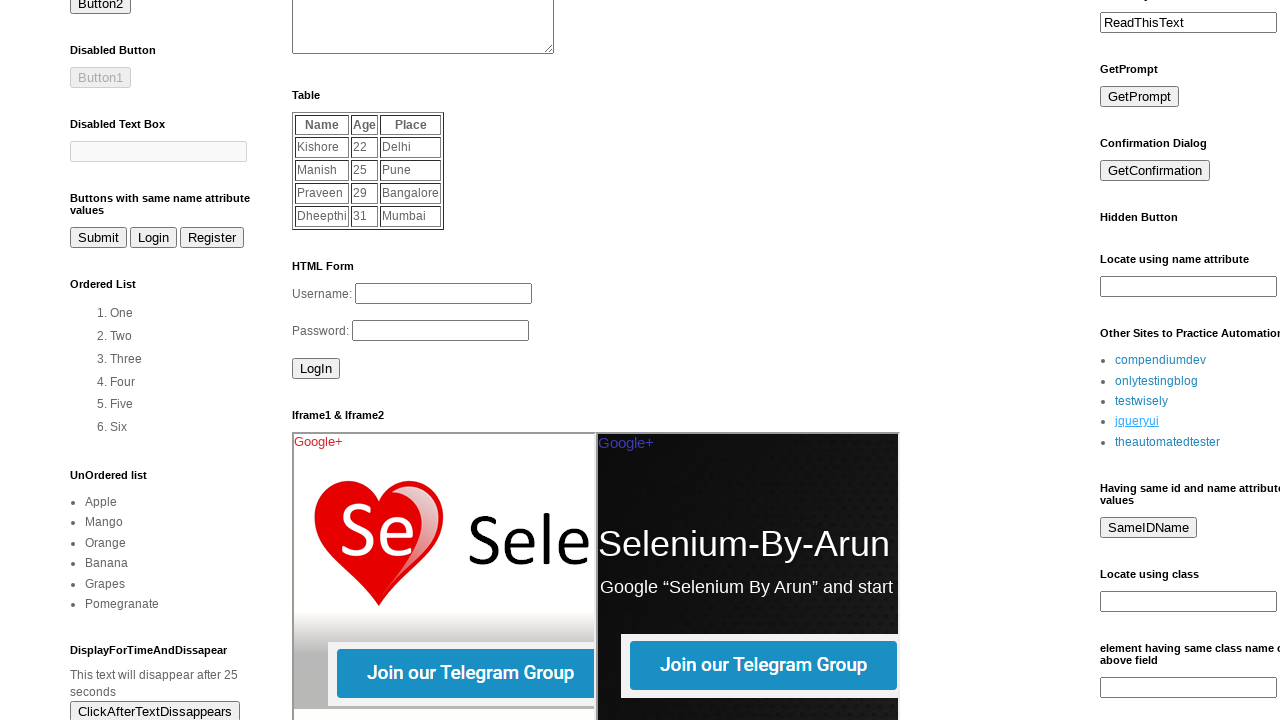

Waited for page load to complete after navigating back from link 4
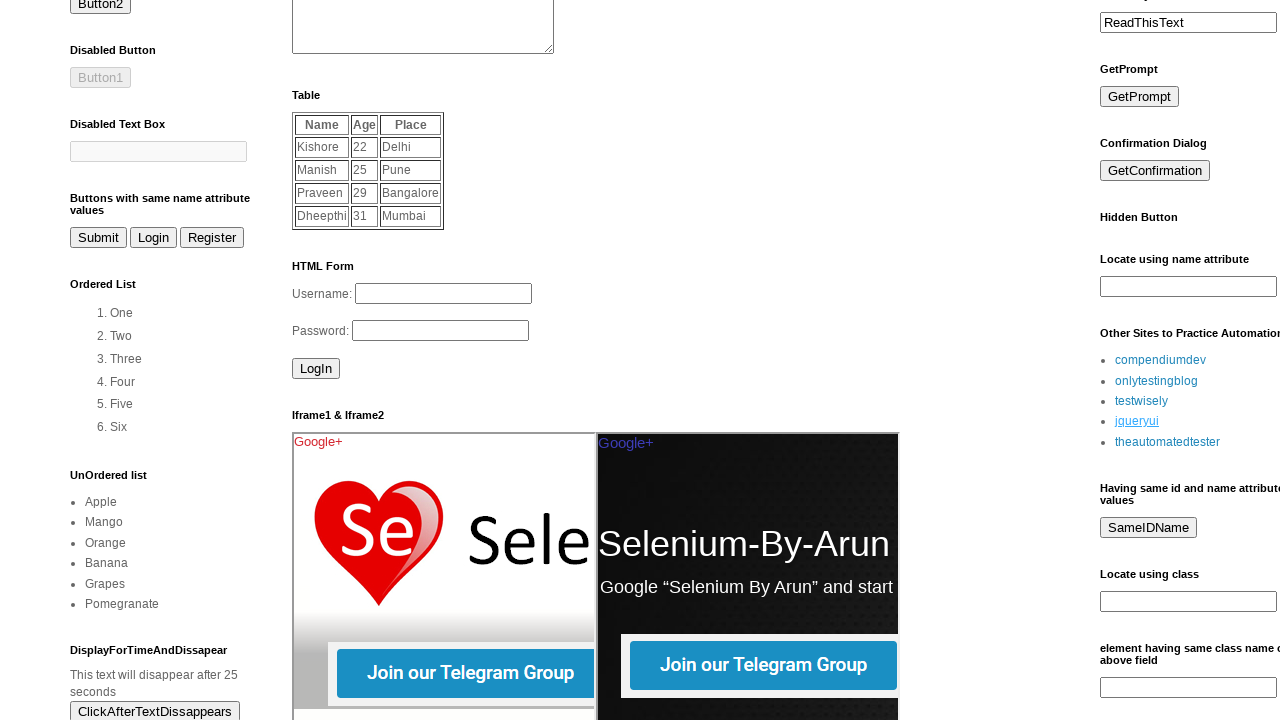

Re-fetched links to avoid stale element issues (iteration 5)
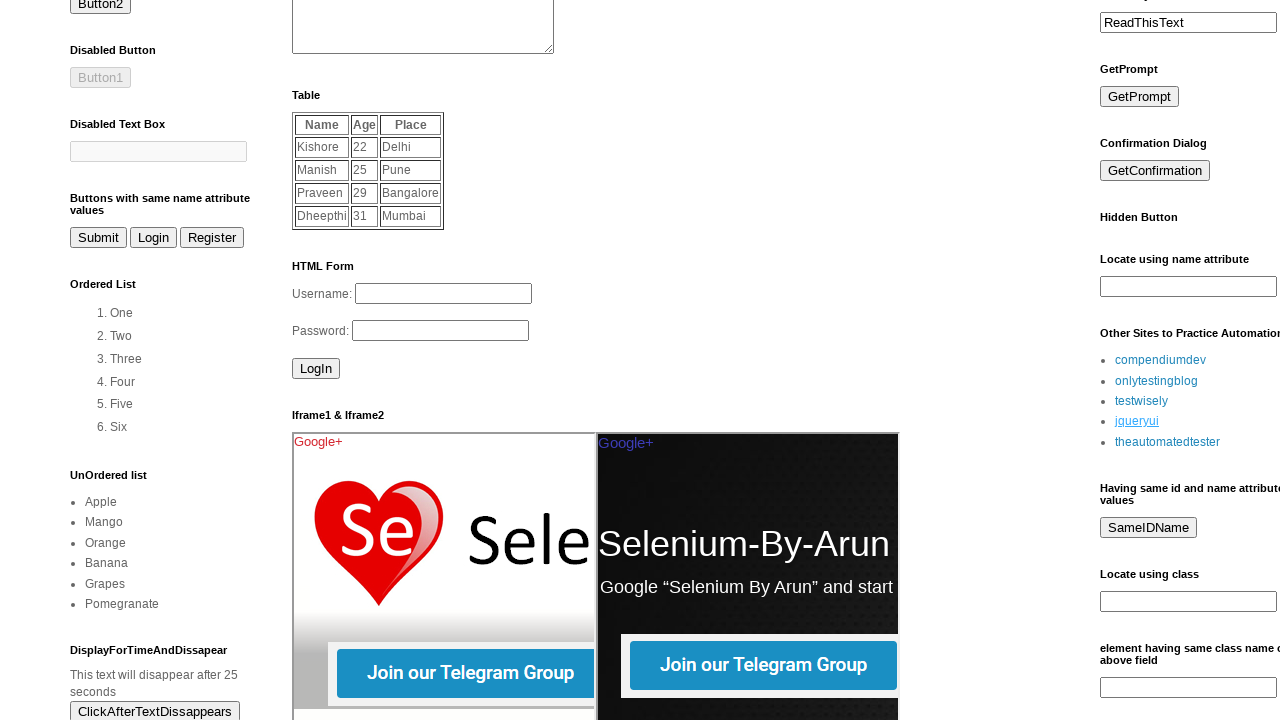

Retrieved href attribute for link 5: http://book.theautomatedtester.co.uk
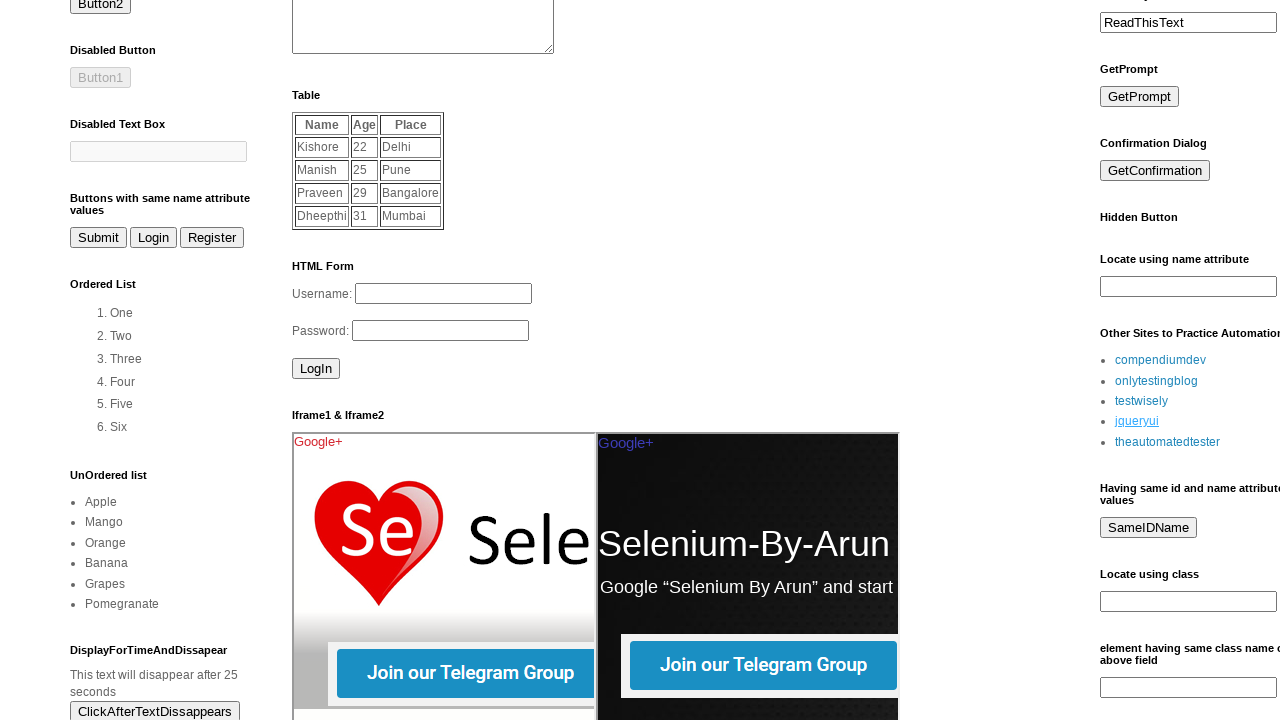

Retrieved text content for link 5: theautomatedtester
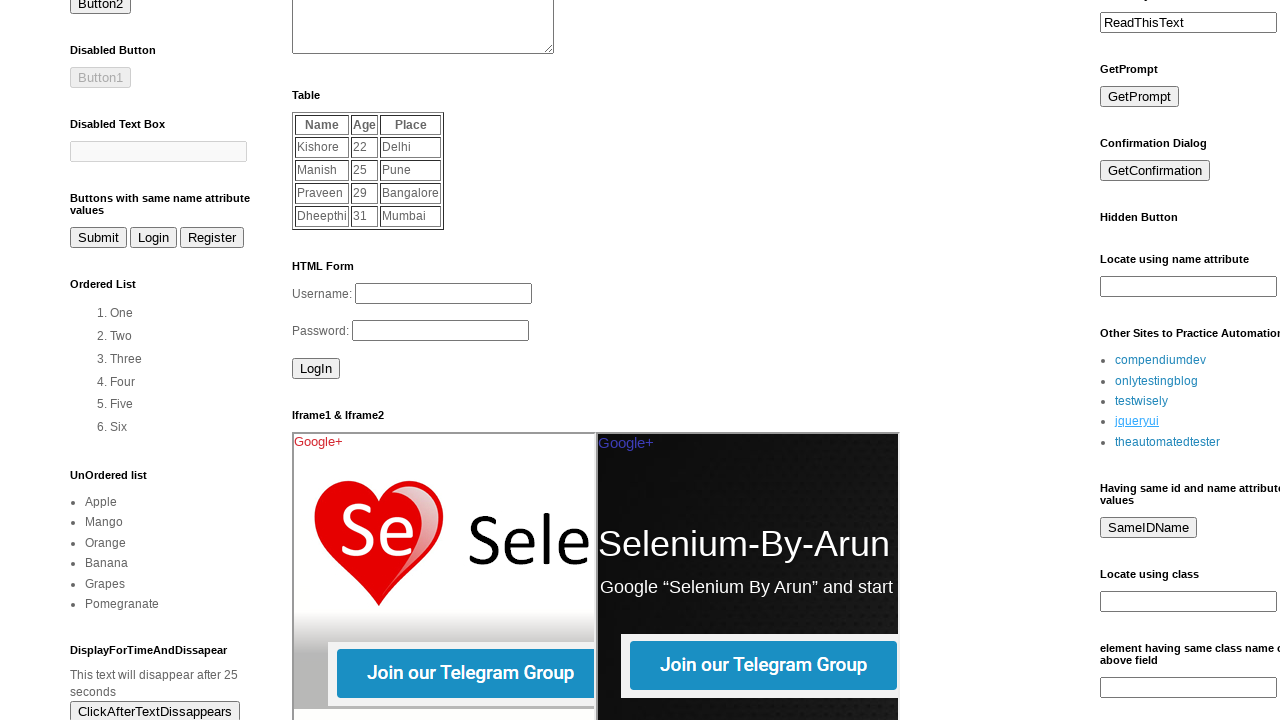

Clicked link 5: theautomatedtester at (1168, 442) on xpath=//div[@id='LinkList1']/div/ul/li/a >> nth=4
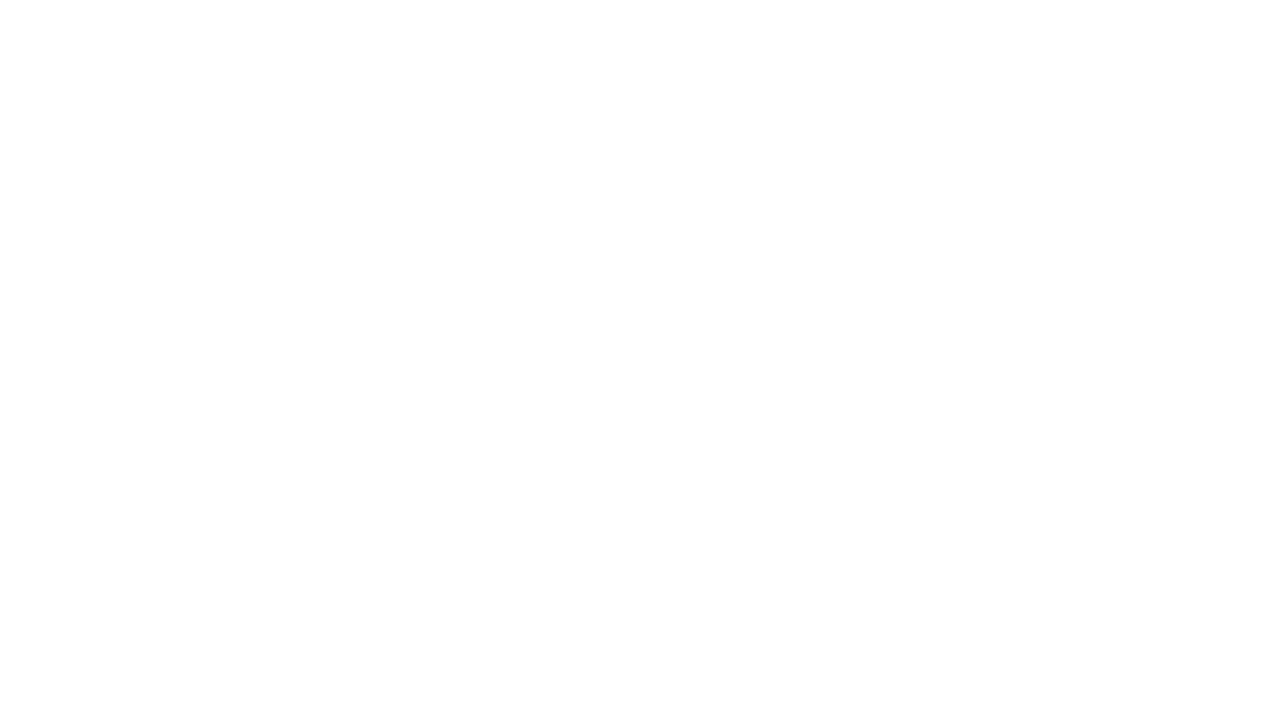

Waited for page load to complete after clicking link 5
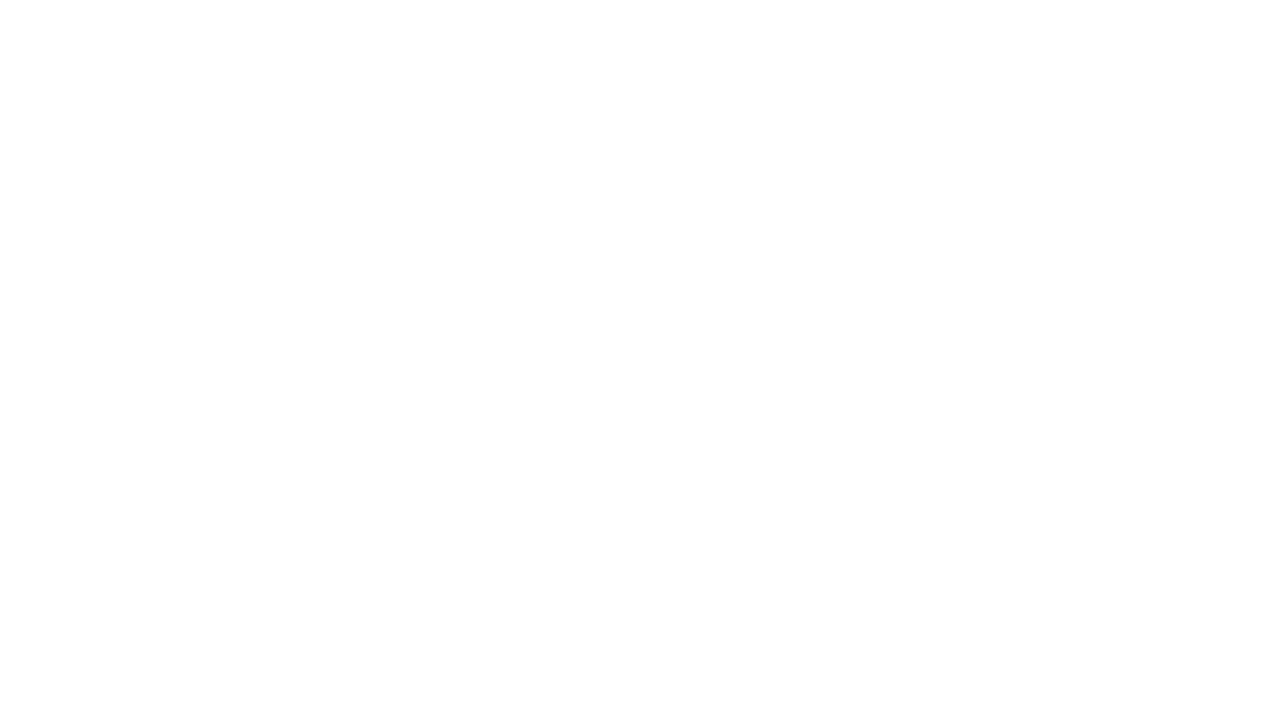

Navigated back to LinkList1 page after link 5
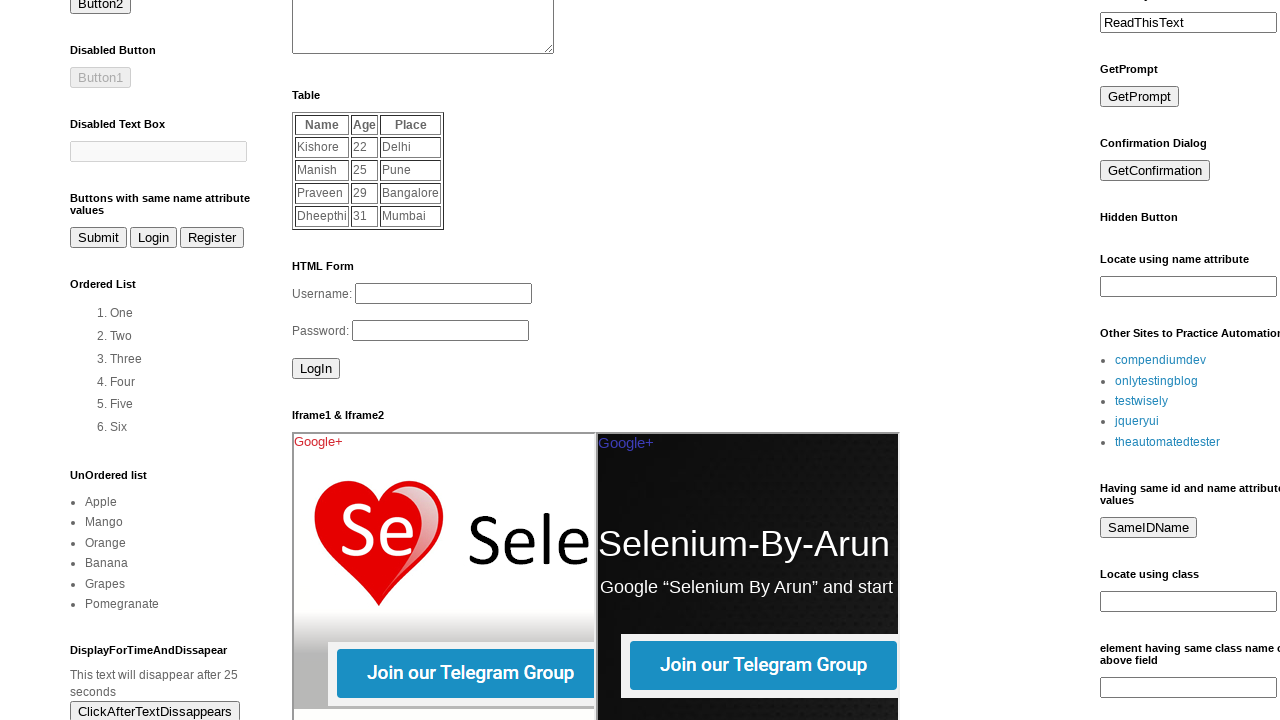

Waited for page load to complete after navigating back from link 5
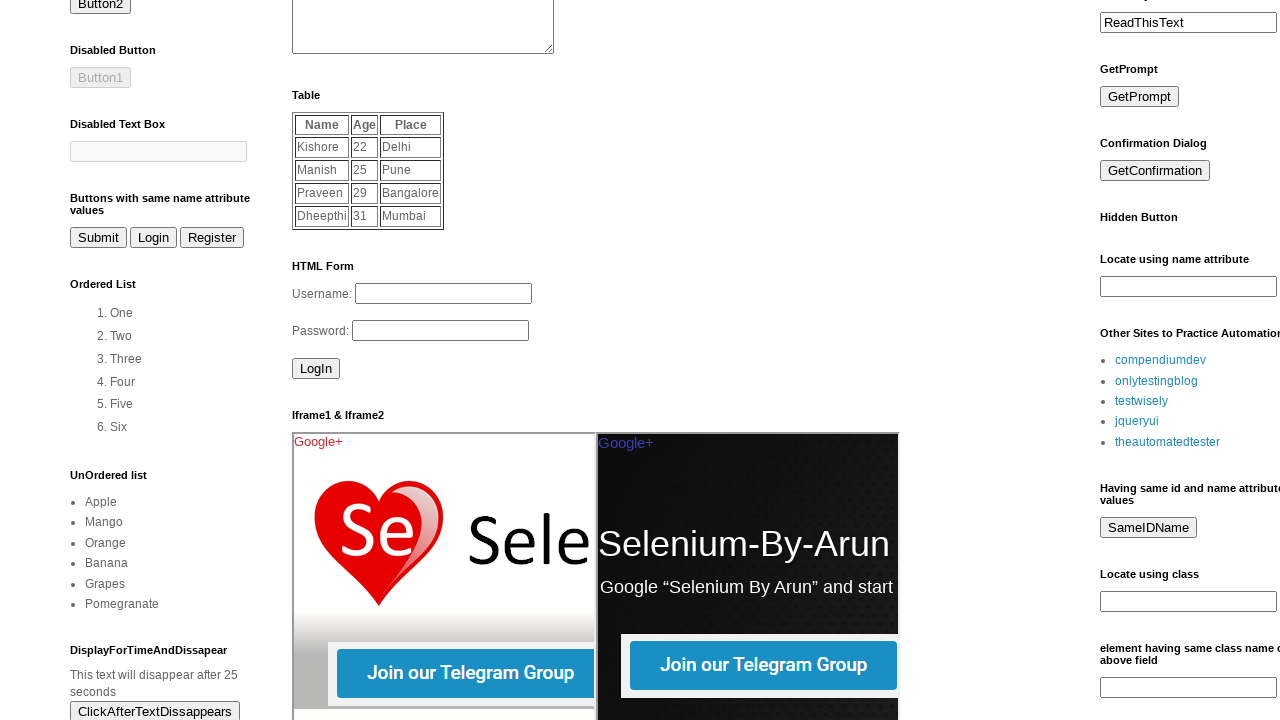

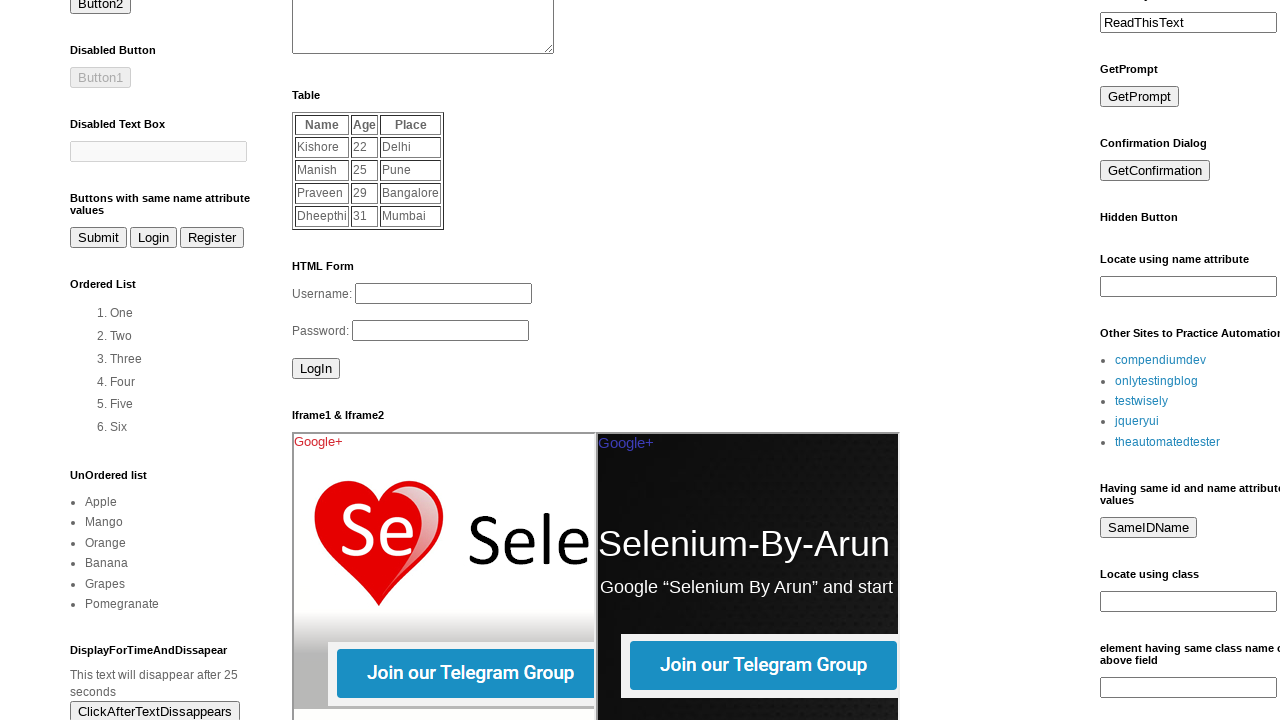